Waits for a price to drop to $100, then solves a mathematical challenge by calculating a logarithmic expression and submitting the answer

Starting URL: http://suninjuly.github.io/explicit_wait2.html

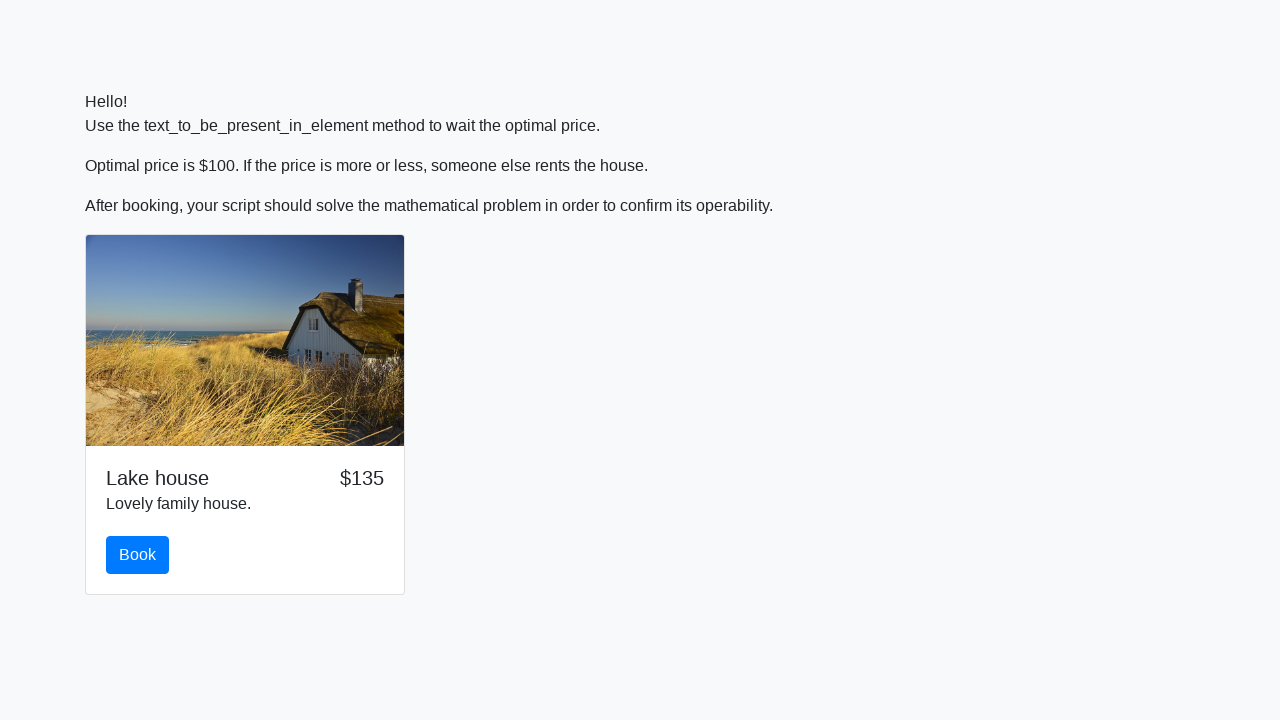

Waited for price to drop to $100
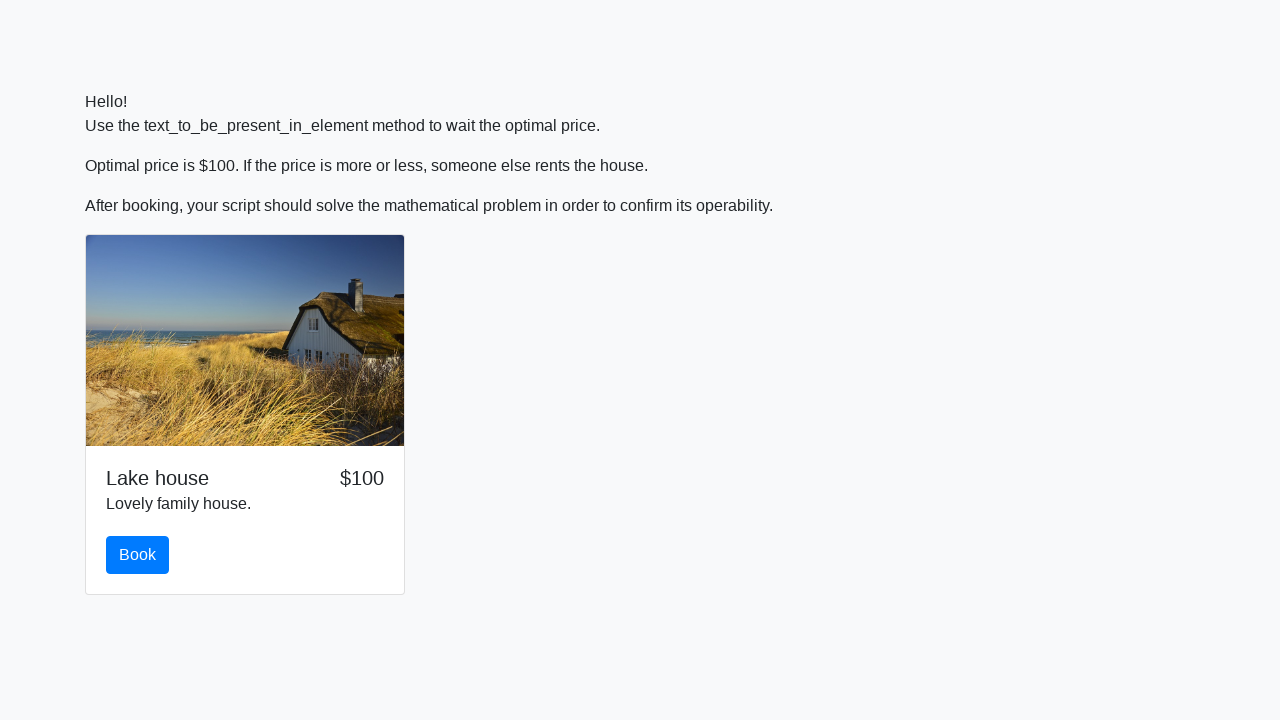

Clicked the book button at (138, 555) on #book
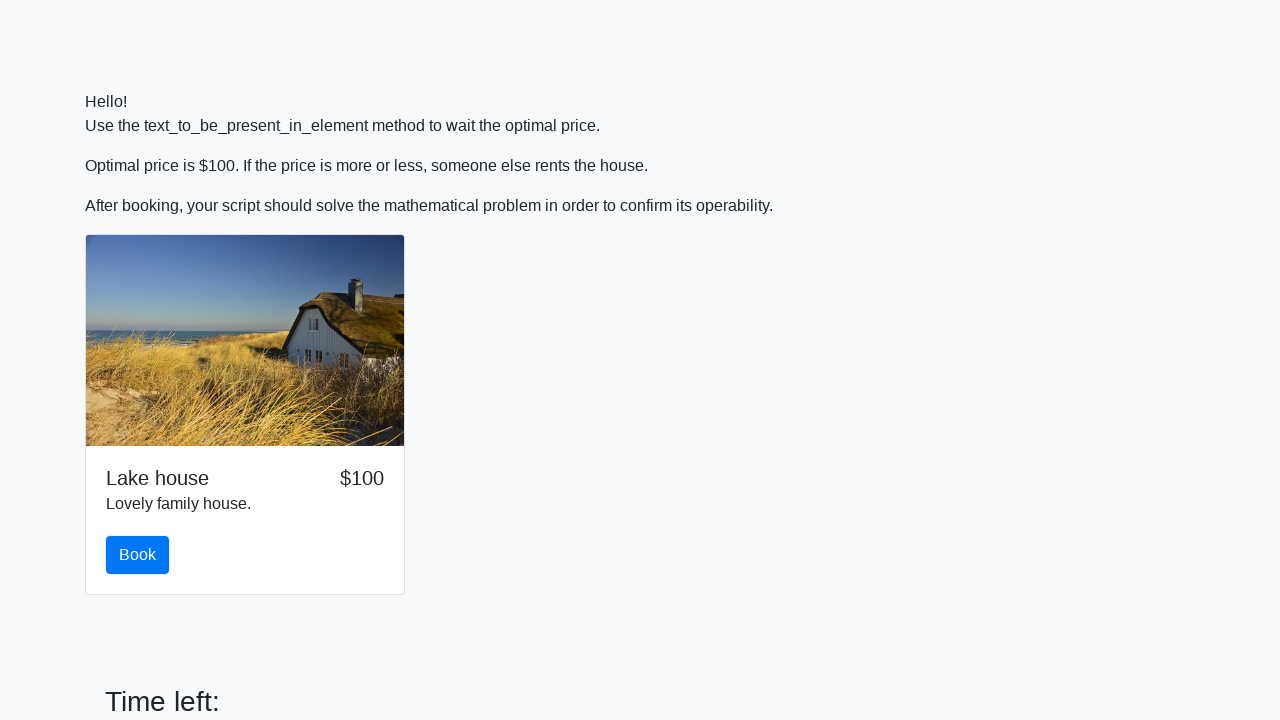

Retrieved x value from page
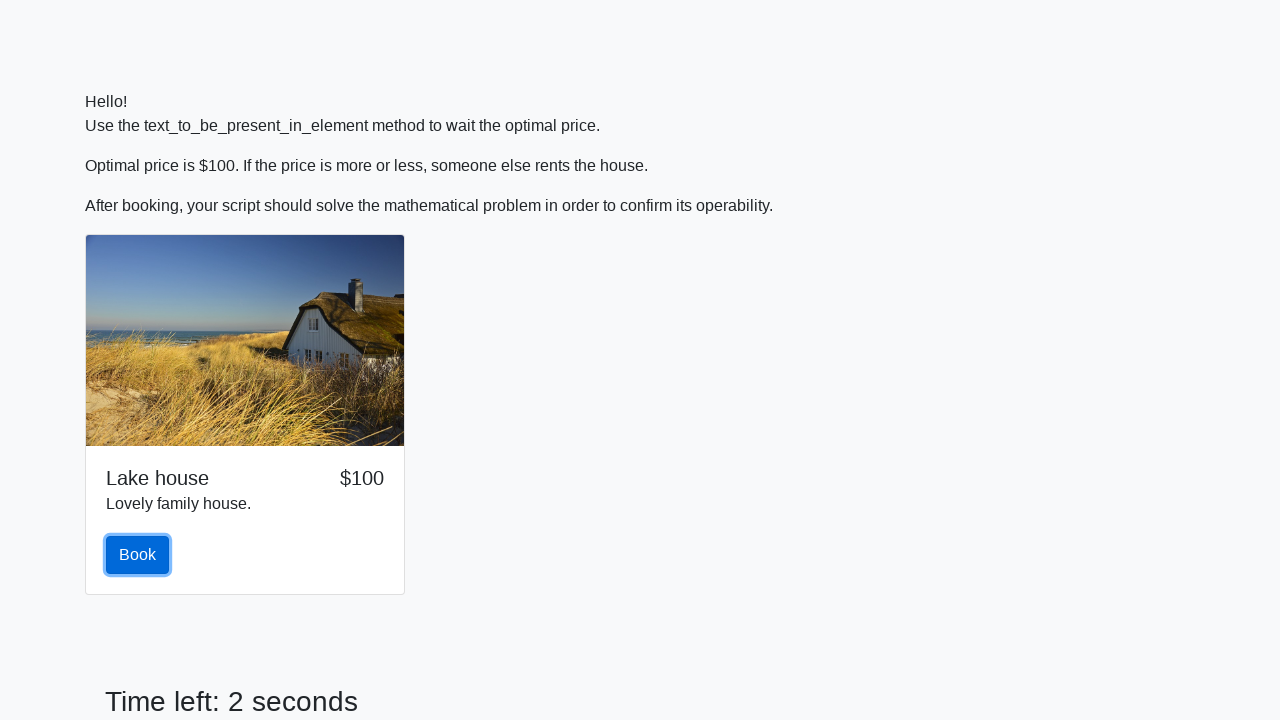

Converted x value to integer
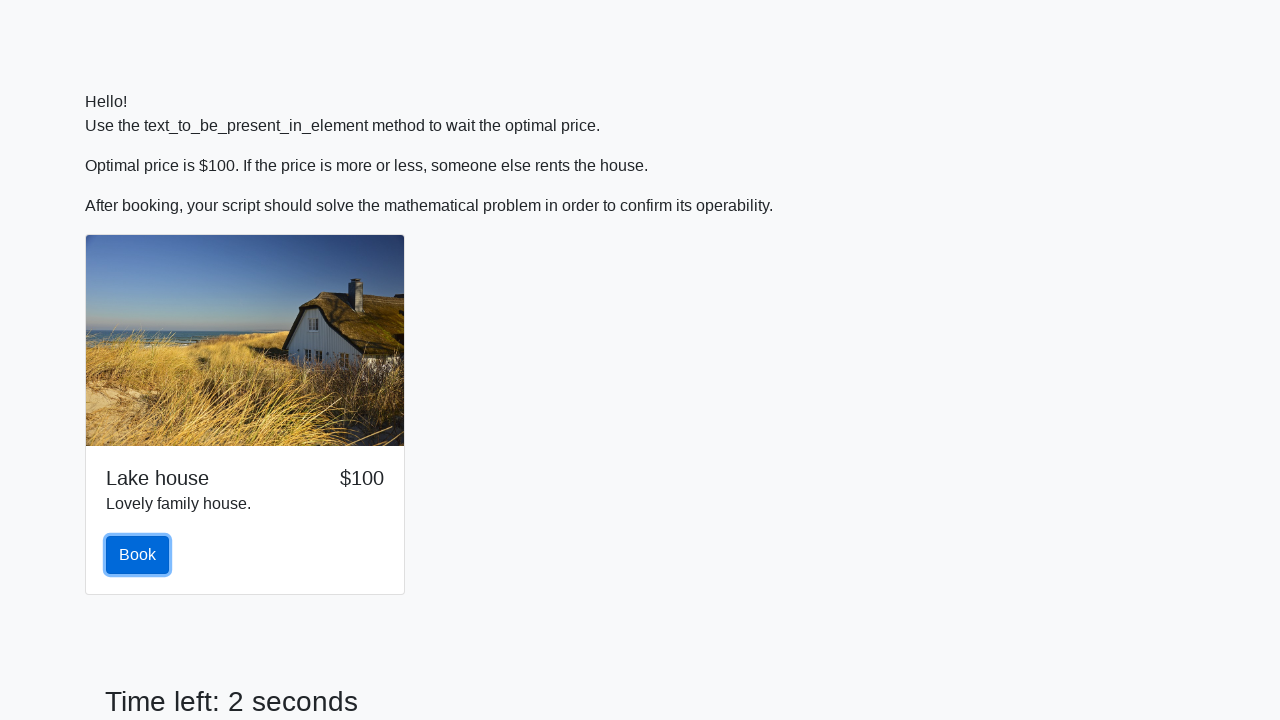

Calculated logarithmic expression result: 2.4805814995543063
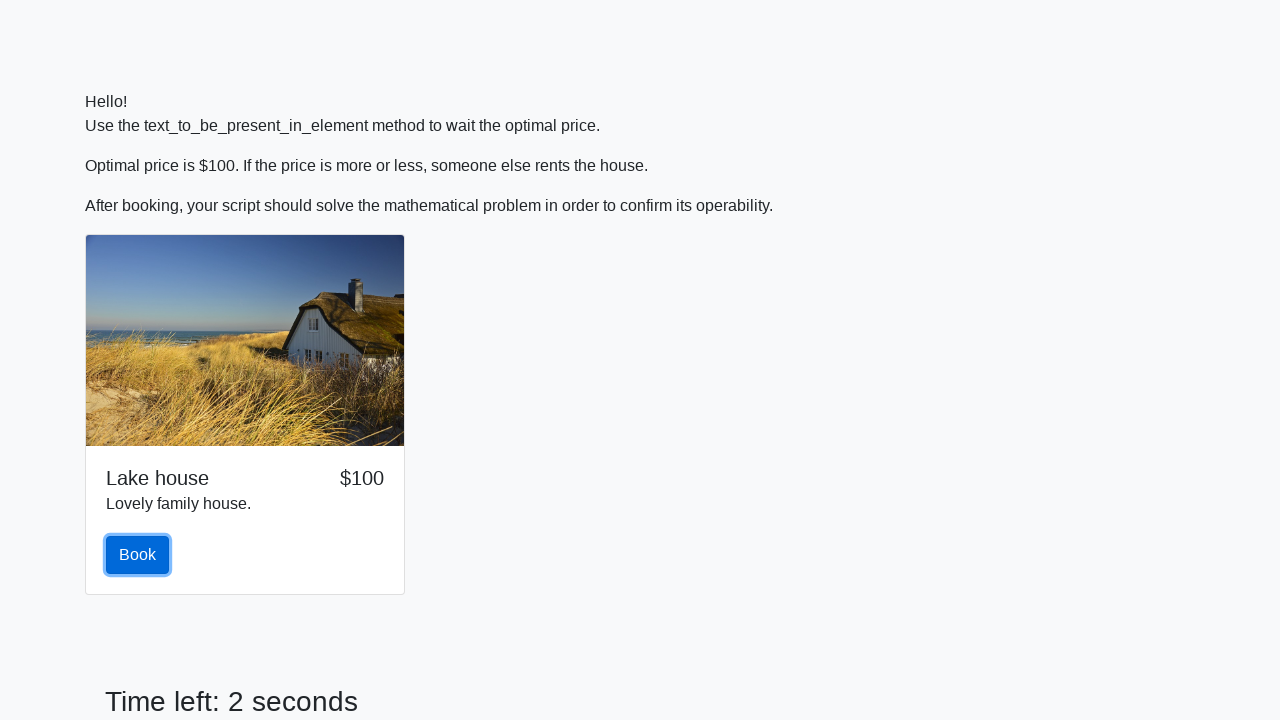

Filled answer field with calculated result on #answer
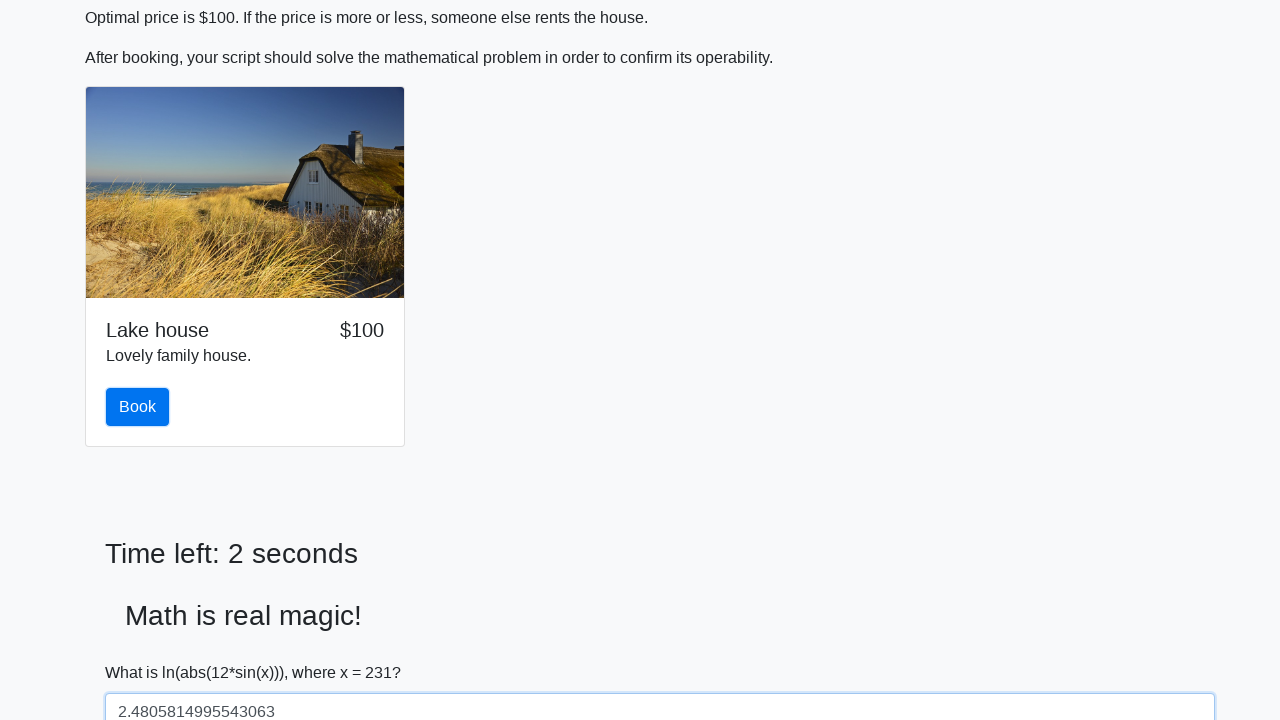

Clicked the solve button at (143, 651) on #solve
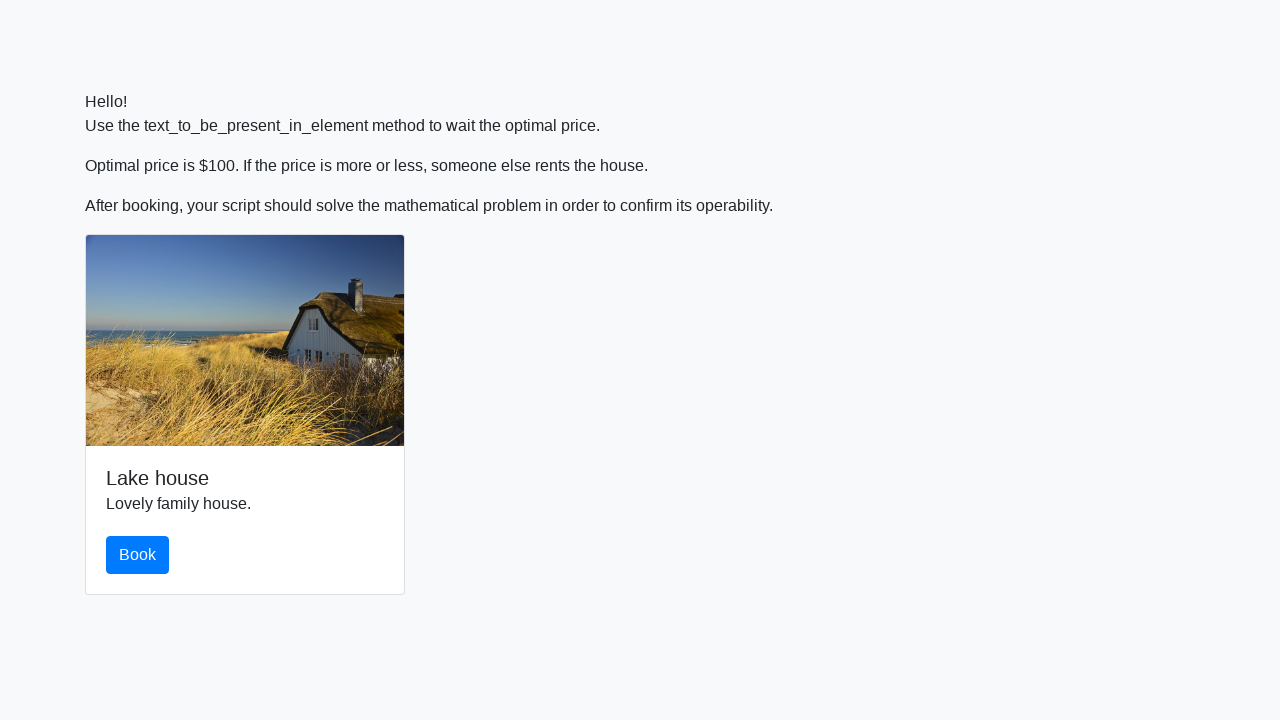

Set up dialog handler to accept alerts
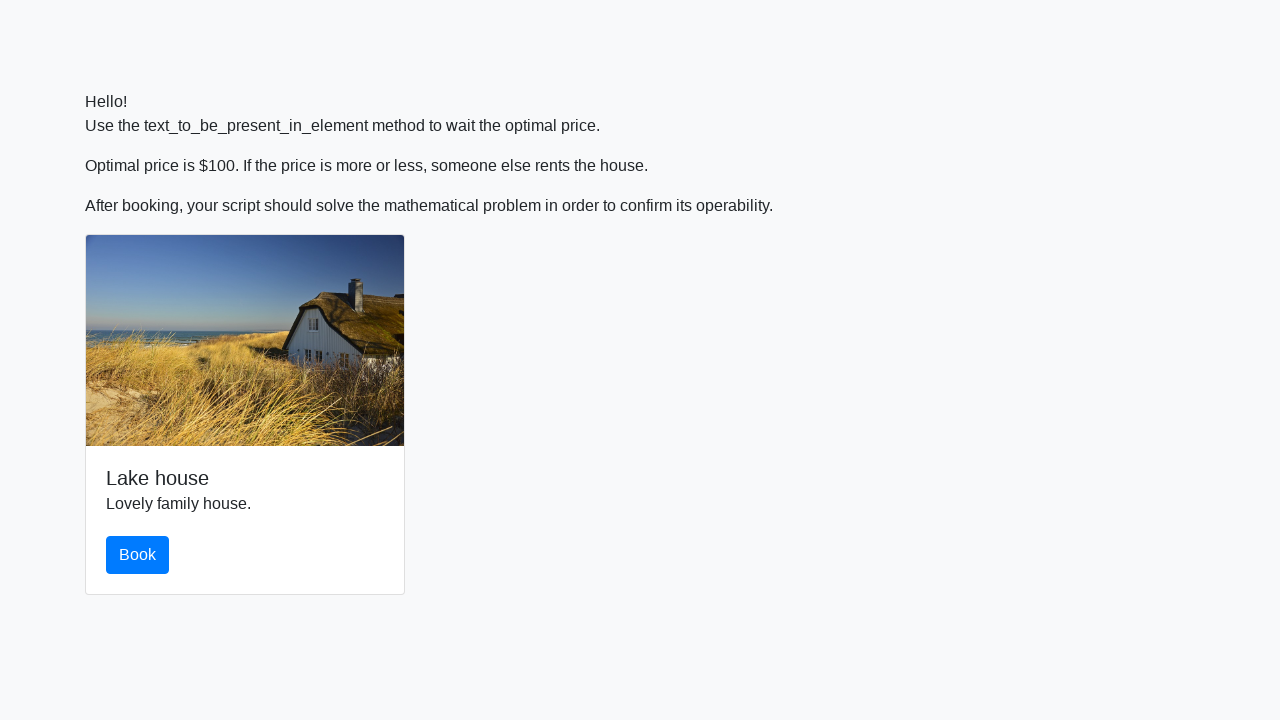

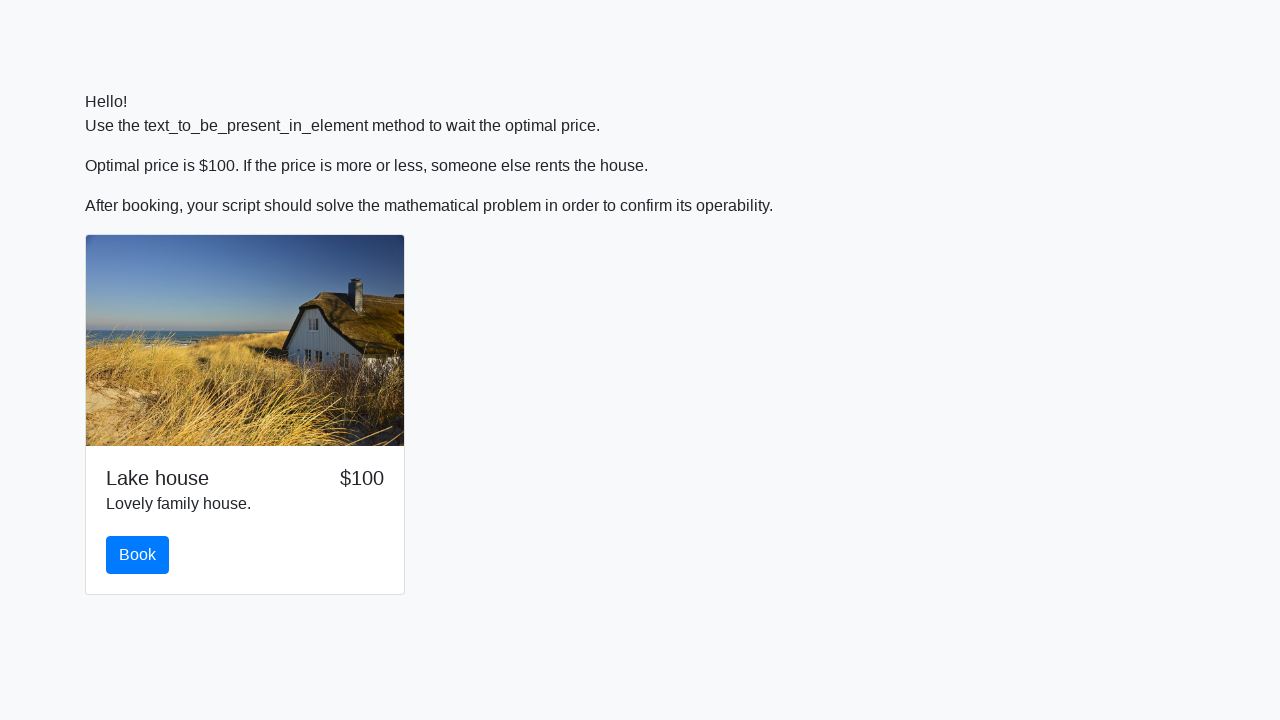